Navigates to the DemoQA text box form page and waits for it to load

Starting URL: https://demoqa.com/text-box

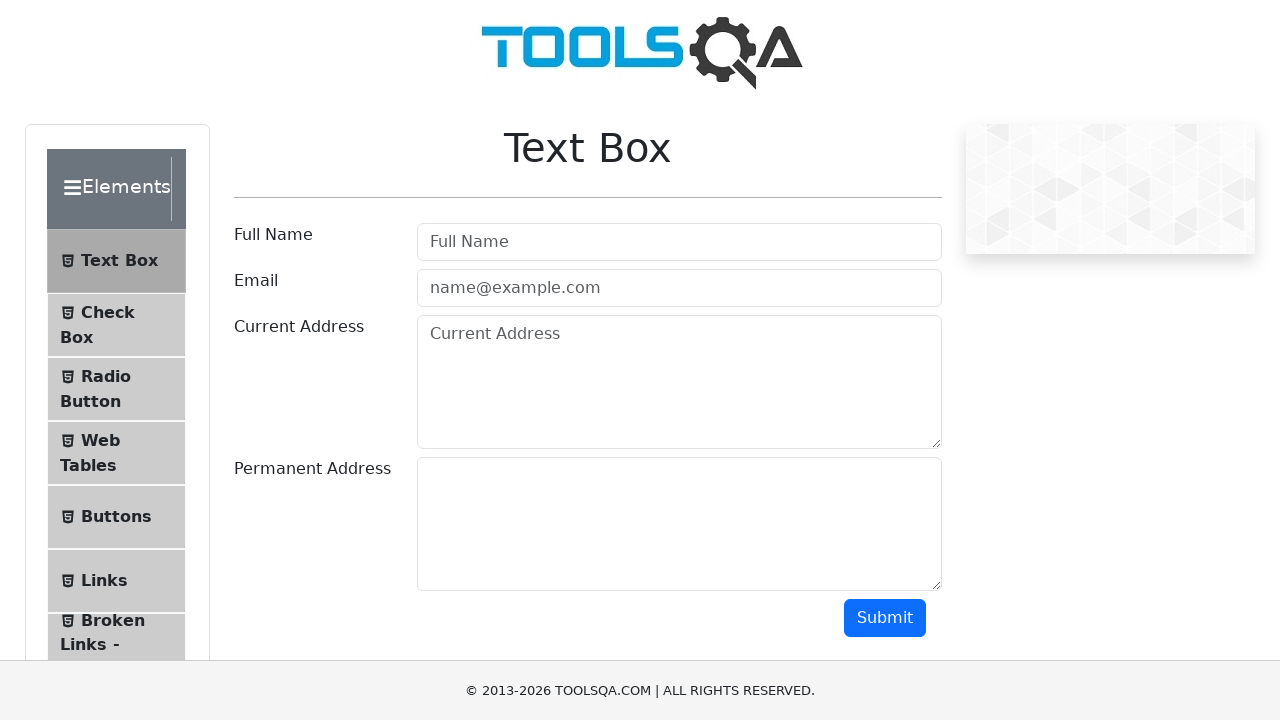

Set viewport size to 1920x1080
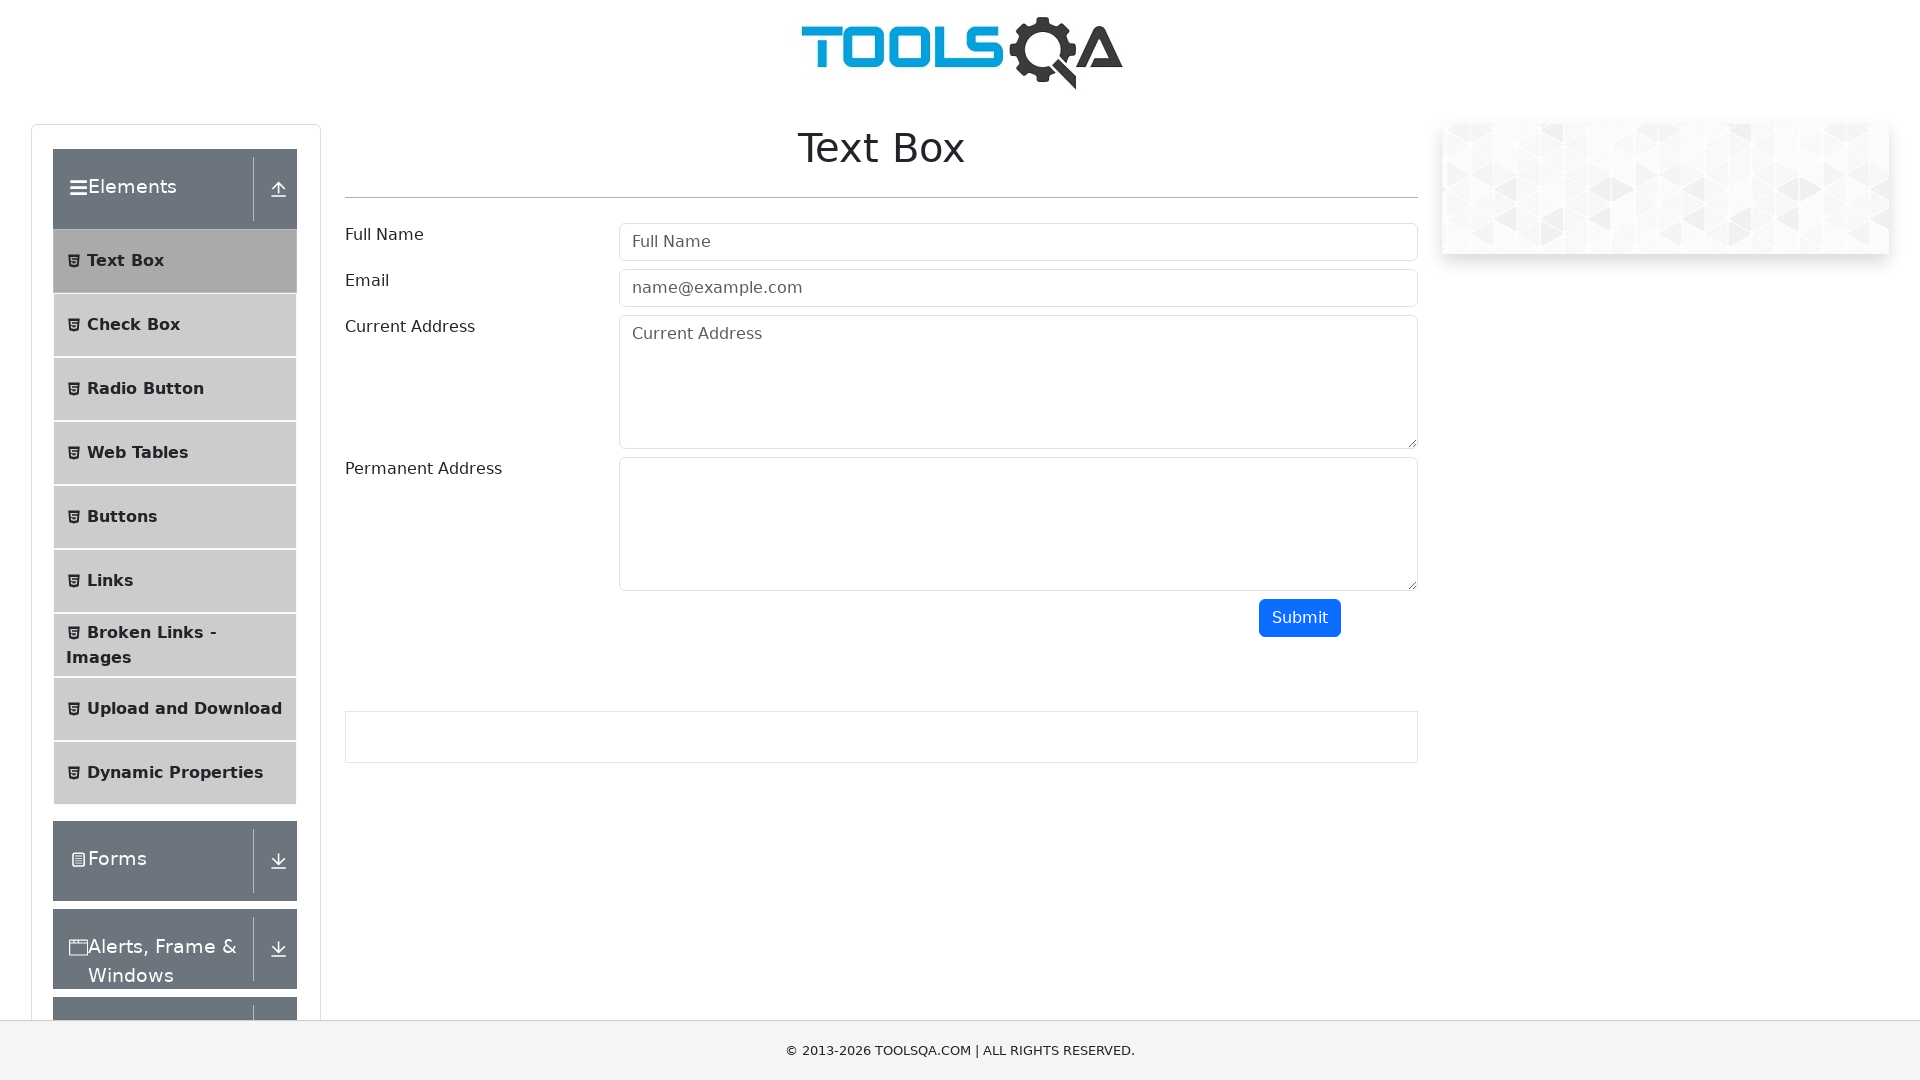

DemoQA text box form page loaded successfully
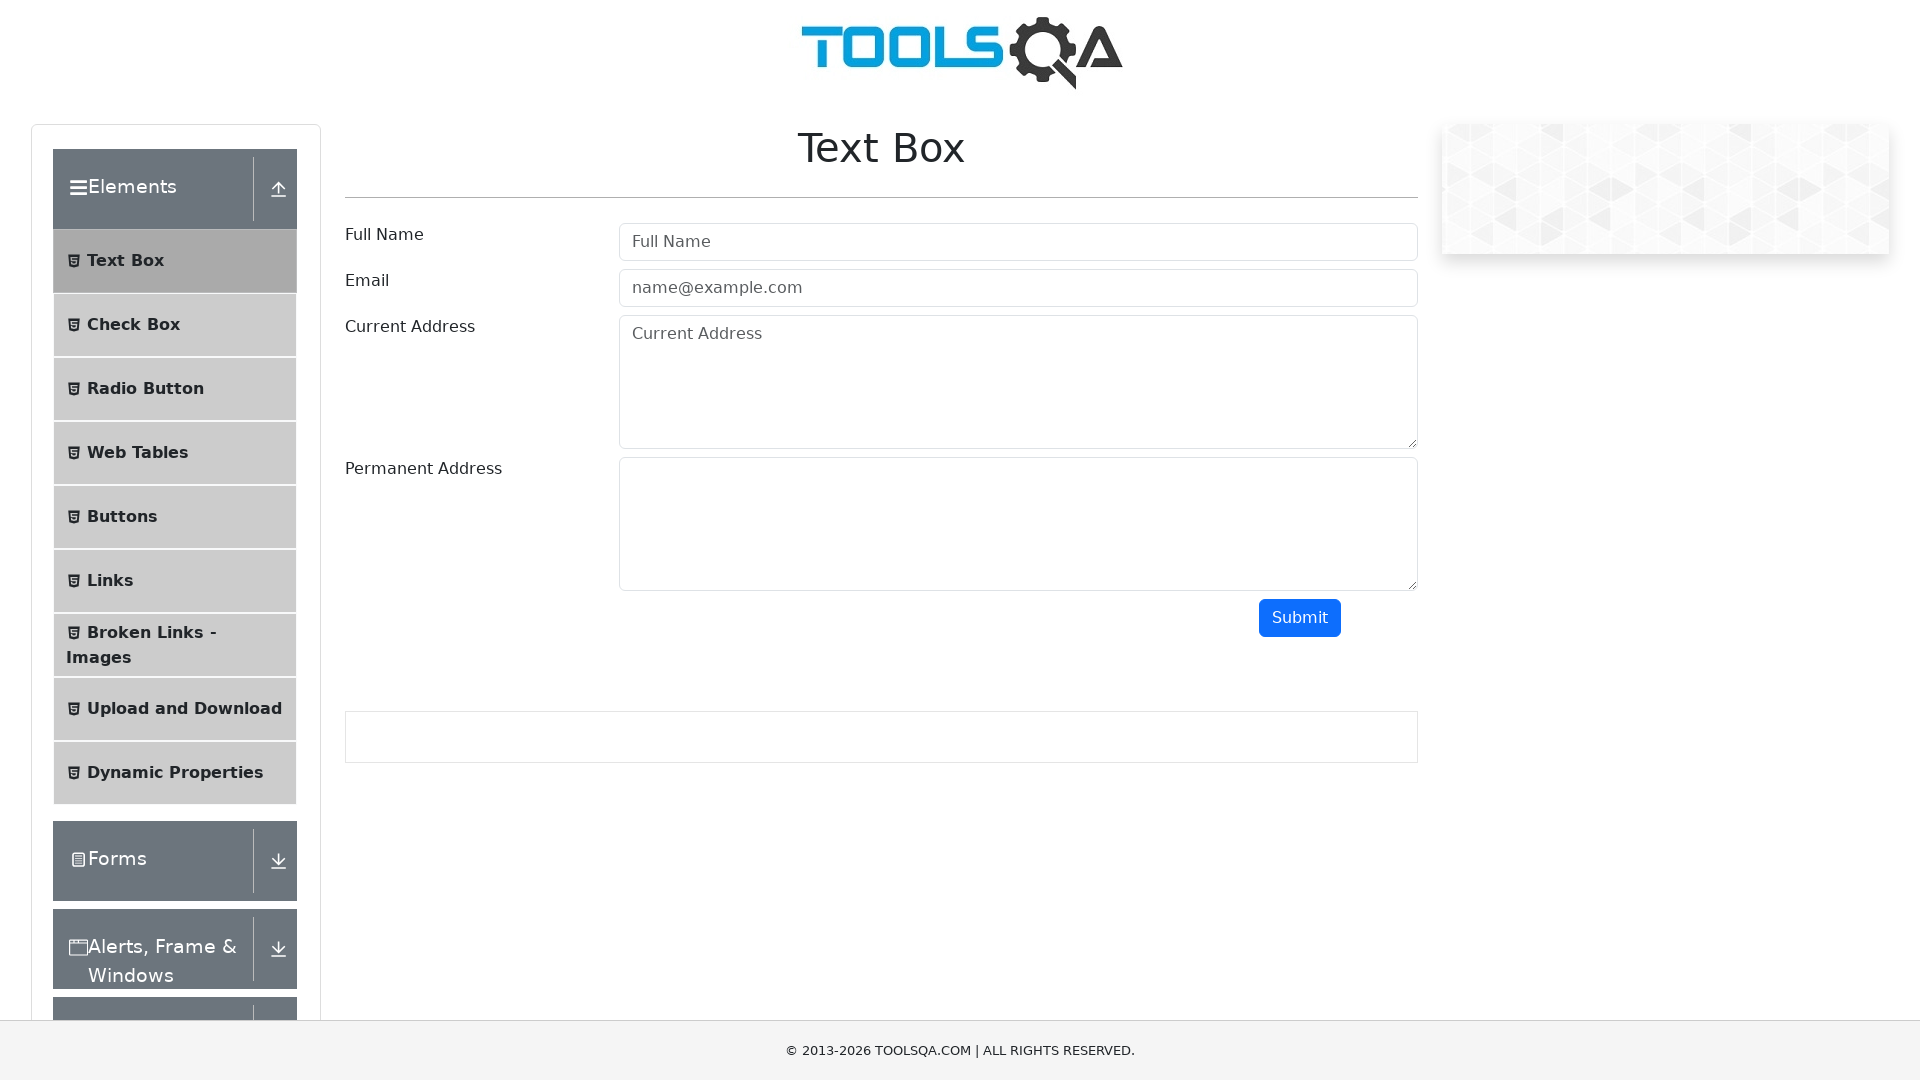

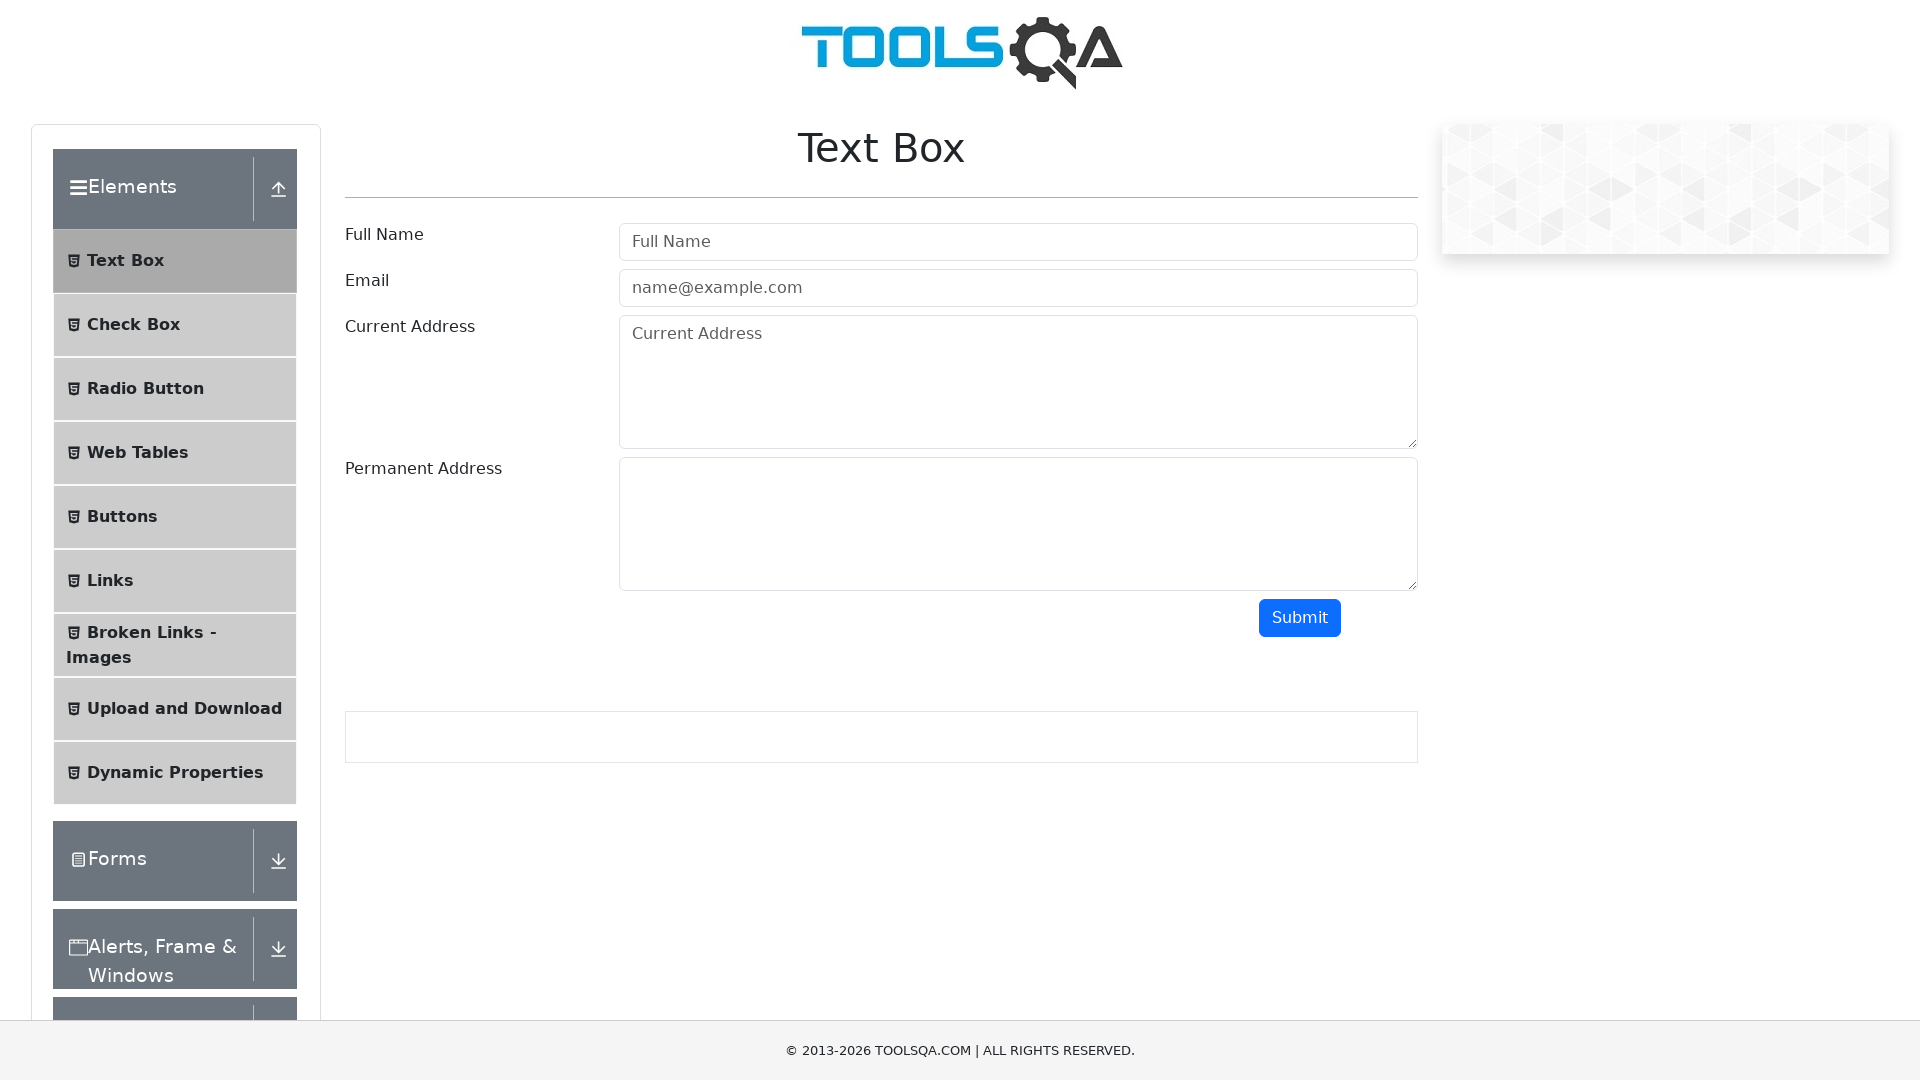